Checks ACT vehicle registration status by entering a plate number, accepting privacy terms, and submitting the form to verify registration status.

Starting URL: https://rego.act.gov.au/regosoawicket/public/reg/FindRegistrationPage?0

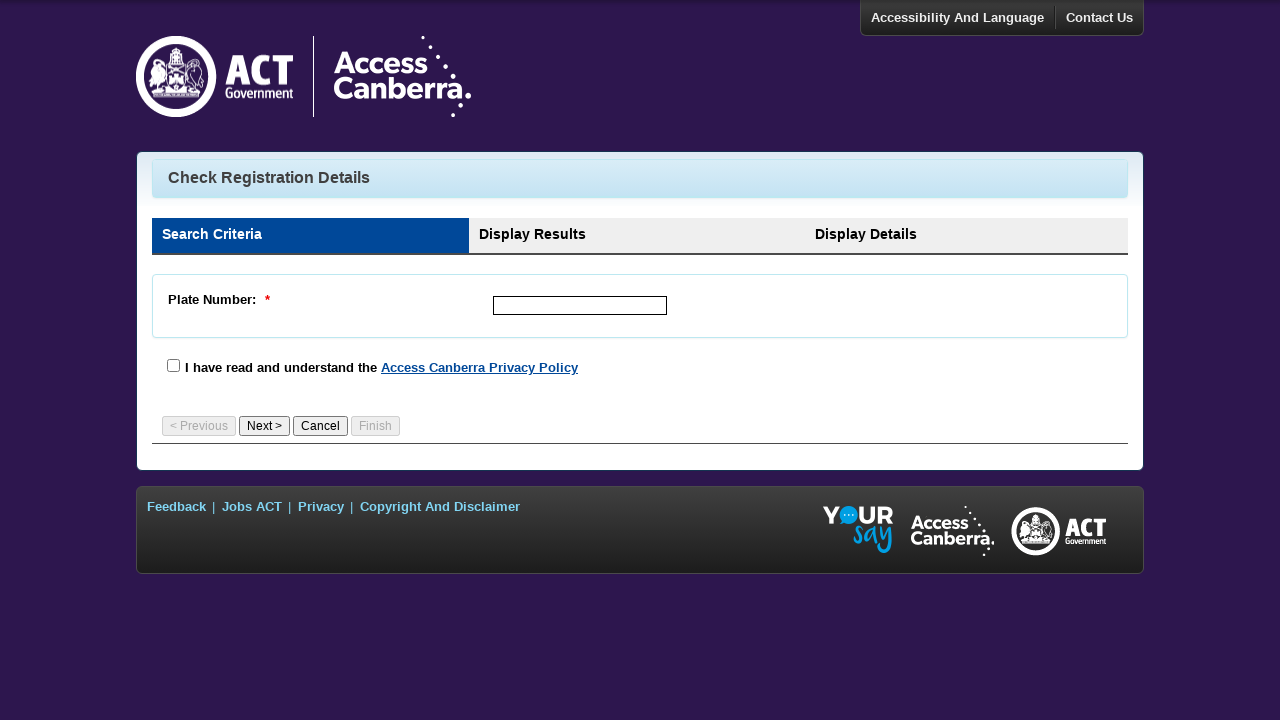

Waited for page to load
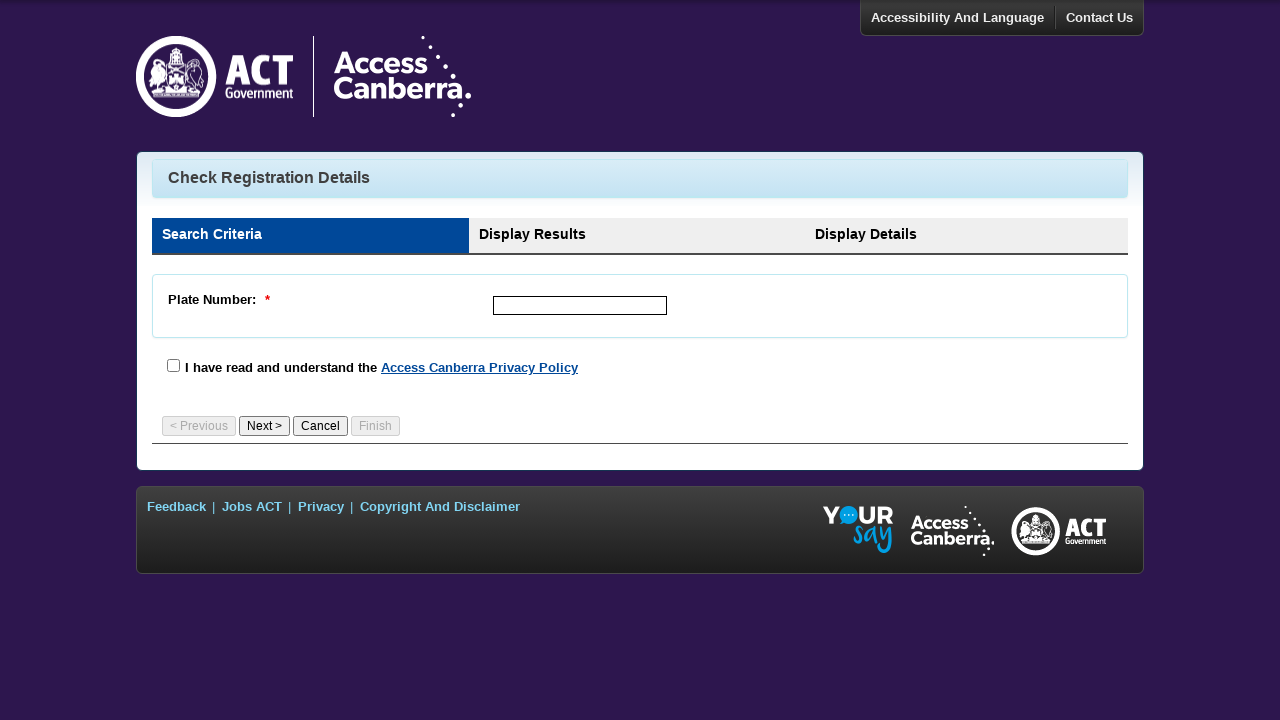

Located plate number input field
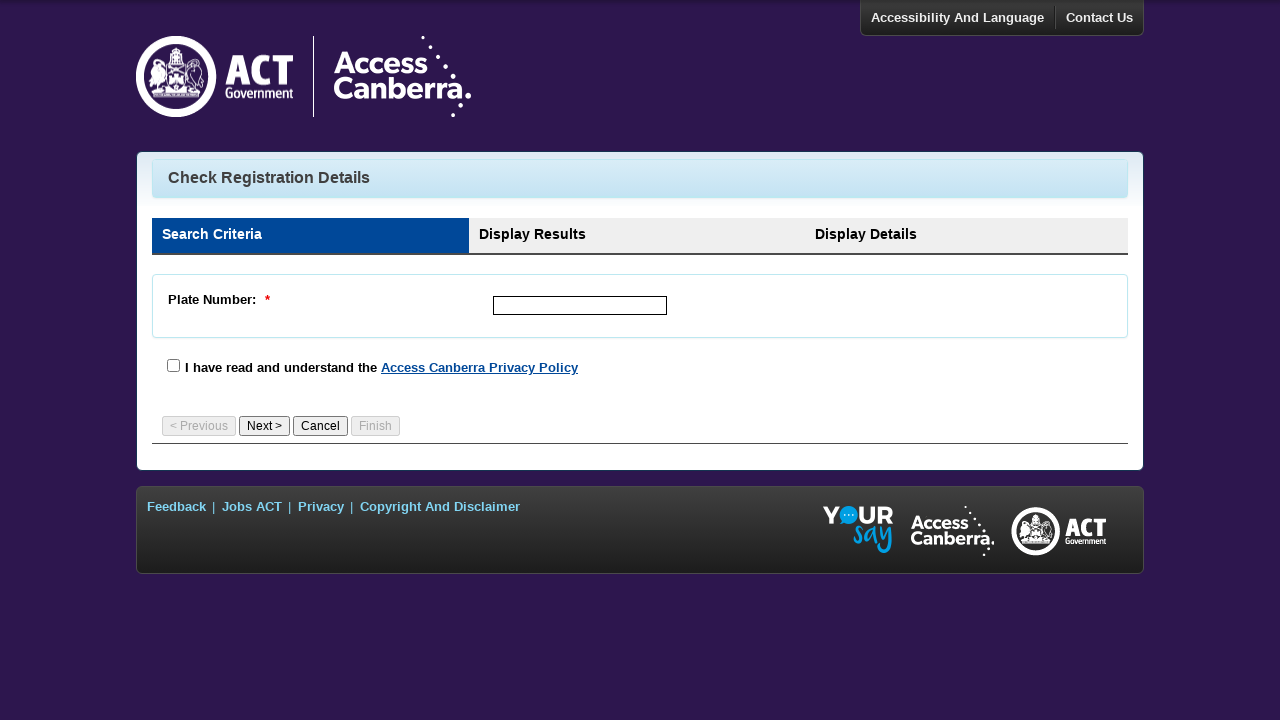

Entered plate number 'XYZ789'
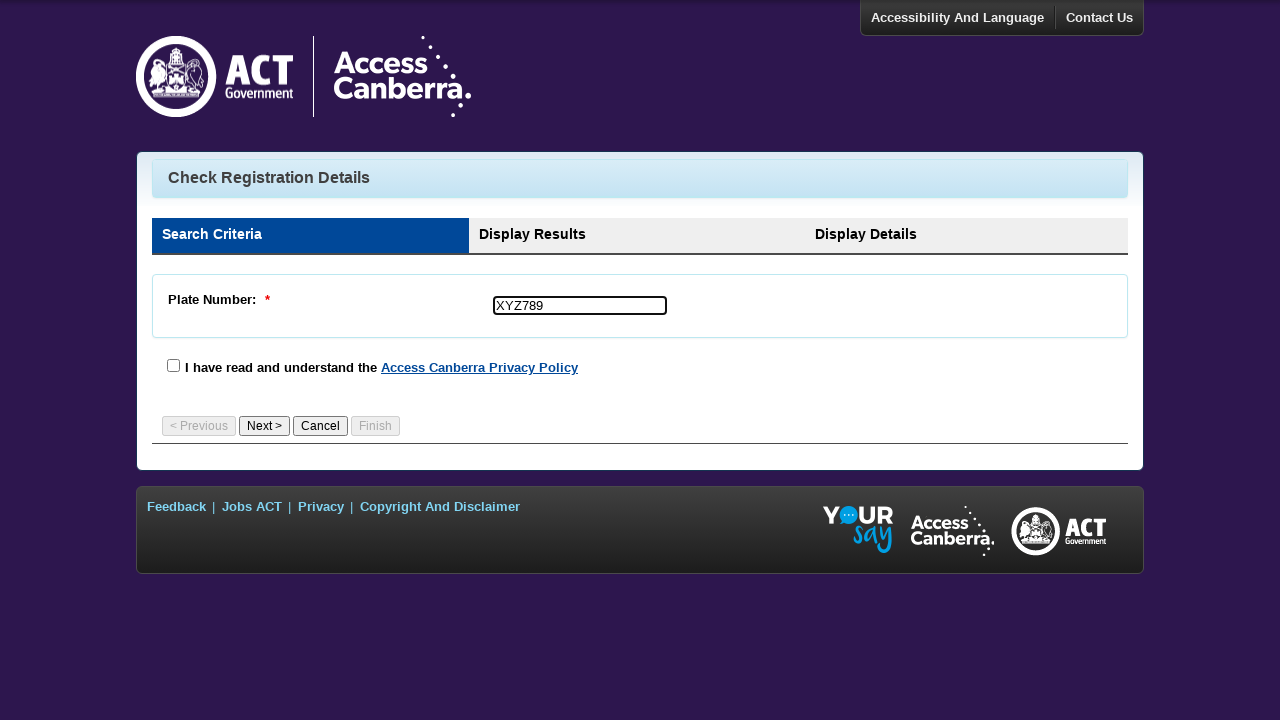

Located privacy checkbox
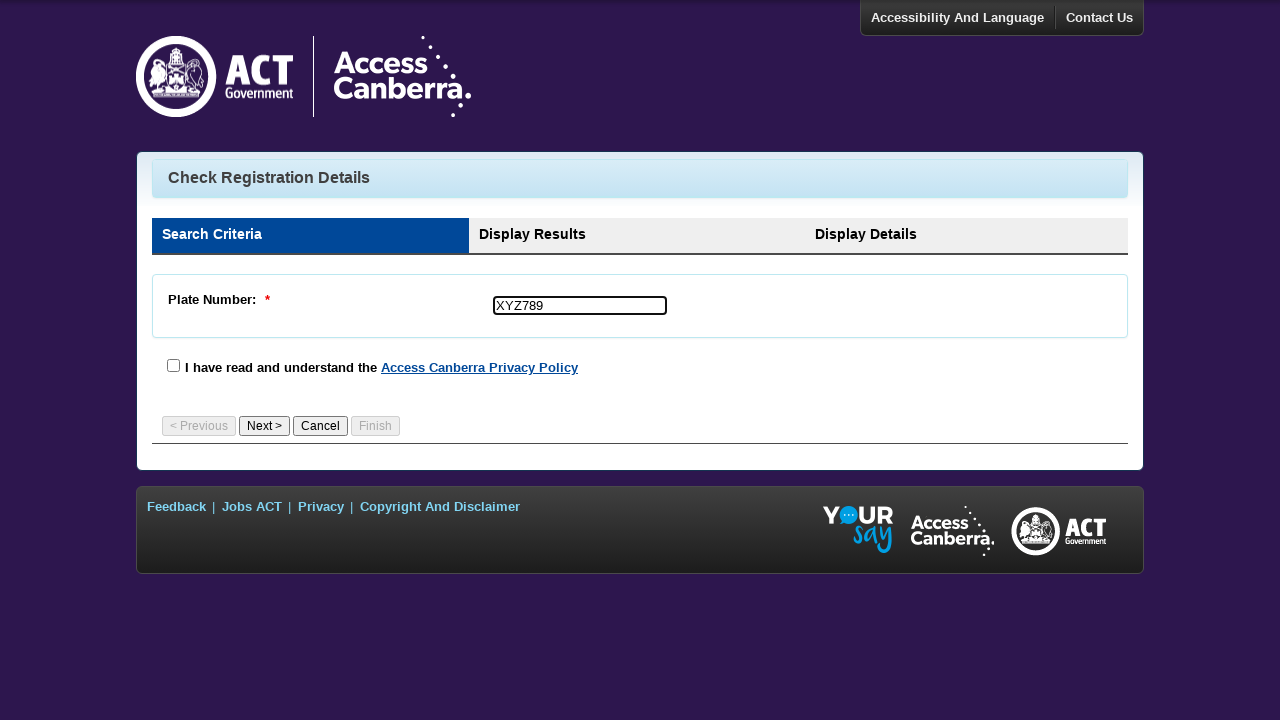

Accepted privacy terms by clicking checkbox
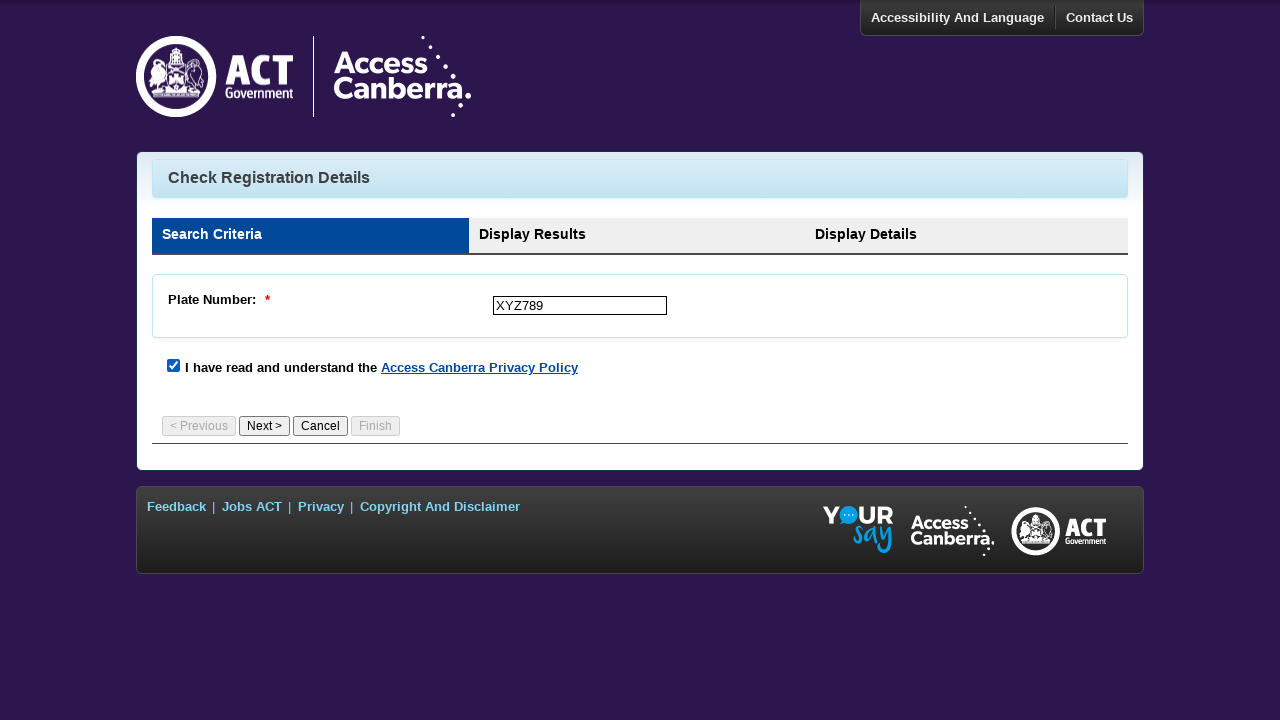

Located submit button
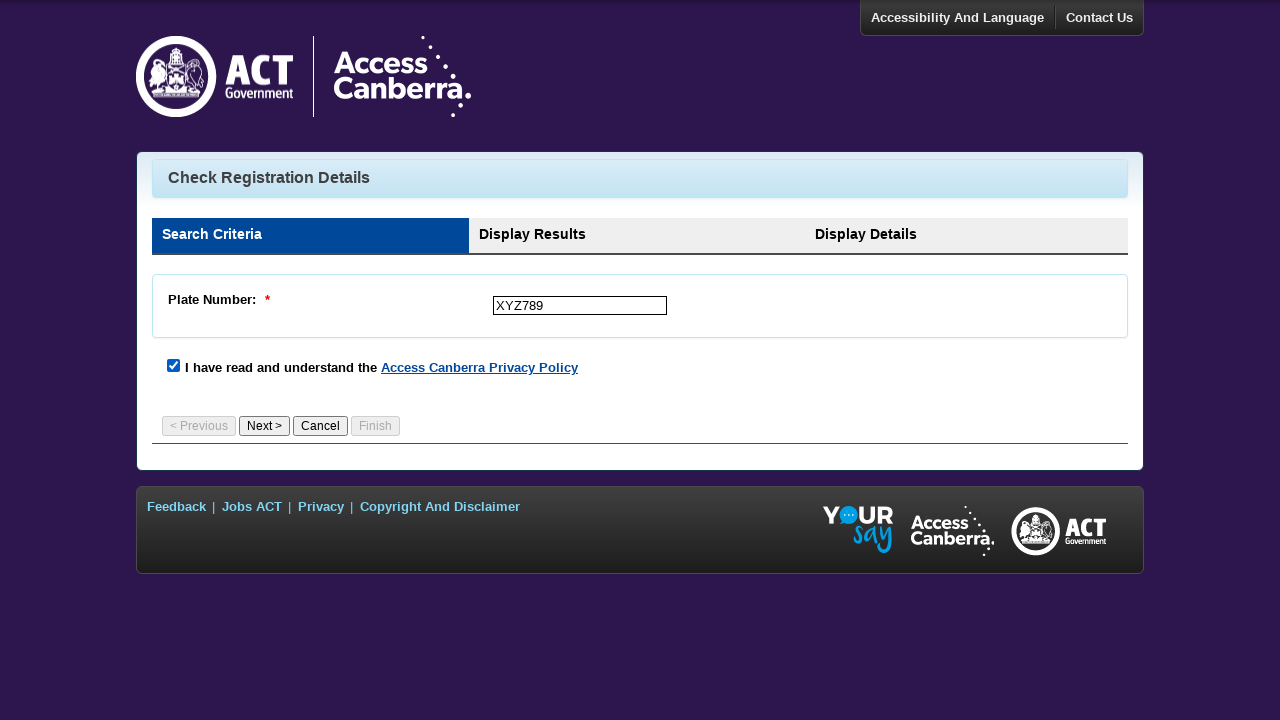

Clicked submit button to check registration status
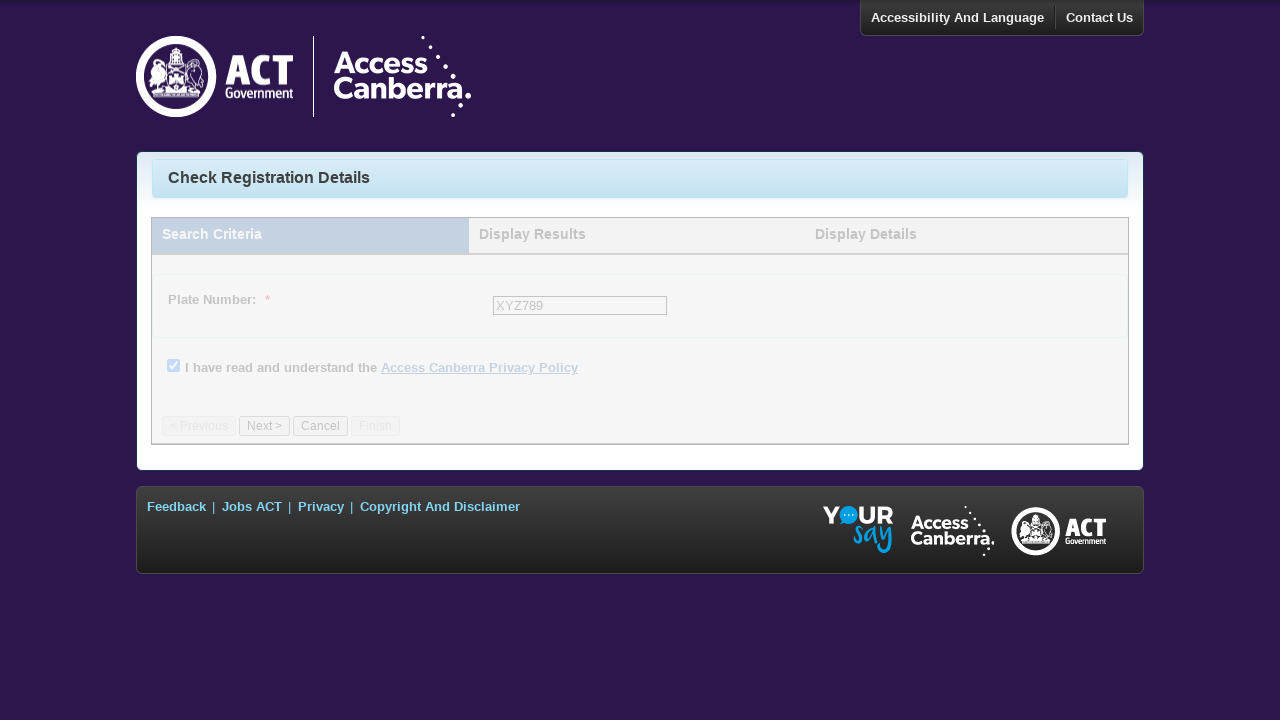

Waited for registration status results to load
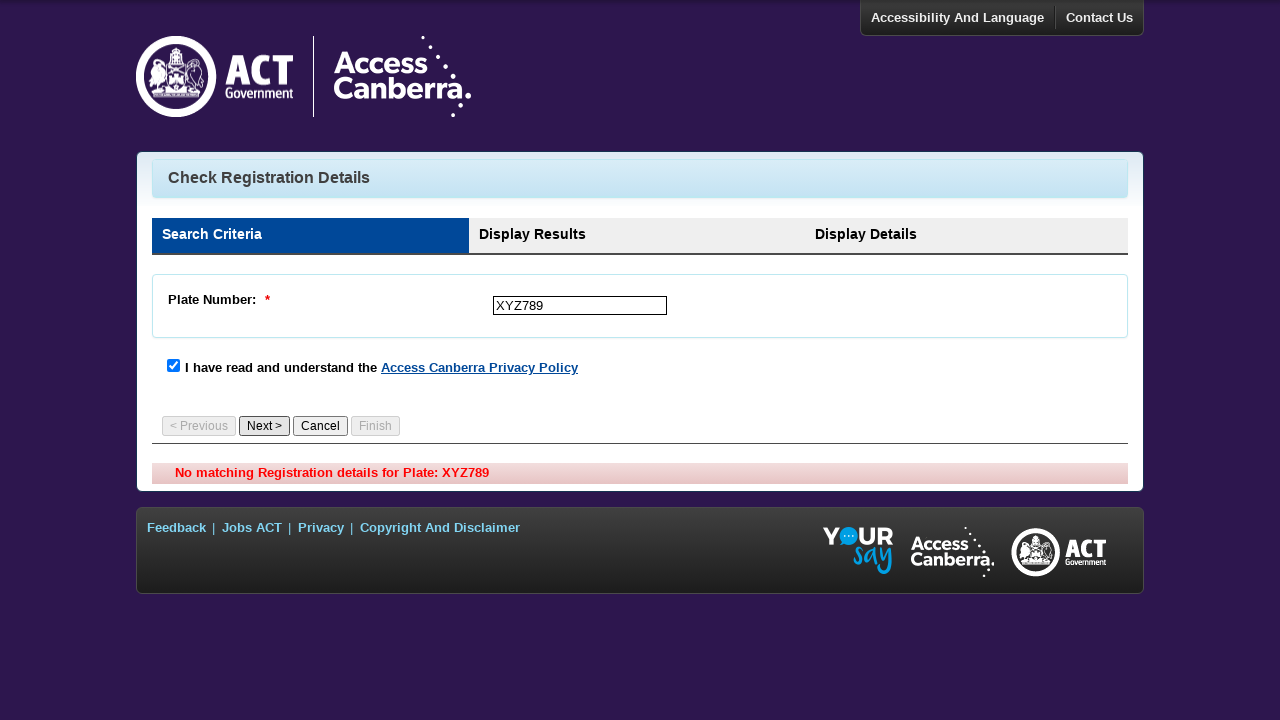

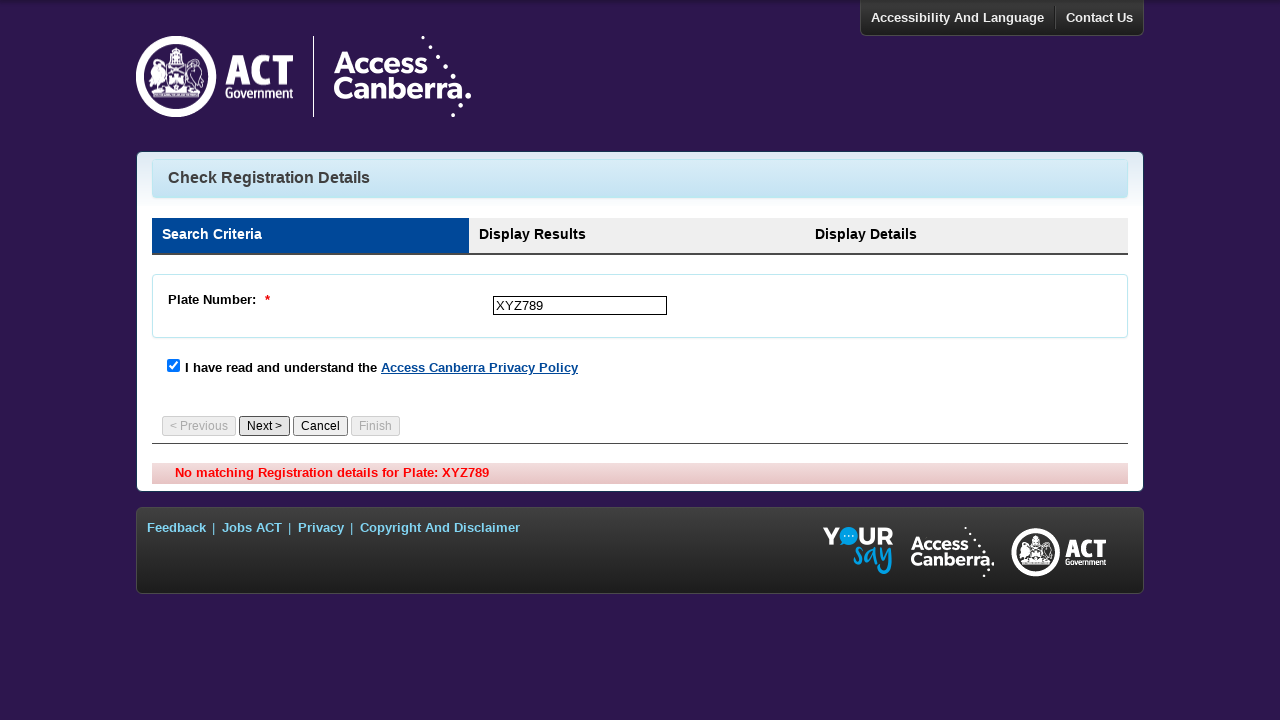